Tests a data types form by filling in personal information fields (name, address, city, country, email, phone, job, company) while leaving the zip code empty, then verifies that the zip code field shows an error (red) while other fields show success (green).

Starting URL: https://bonigarcia.dev/selenium-webdriver-java/data-types.html

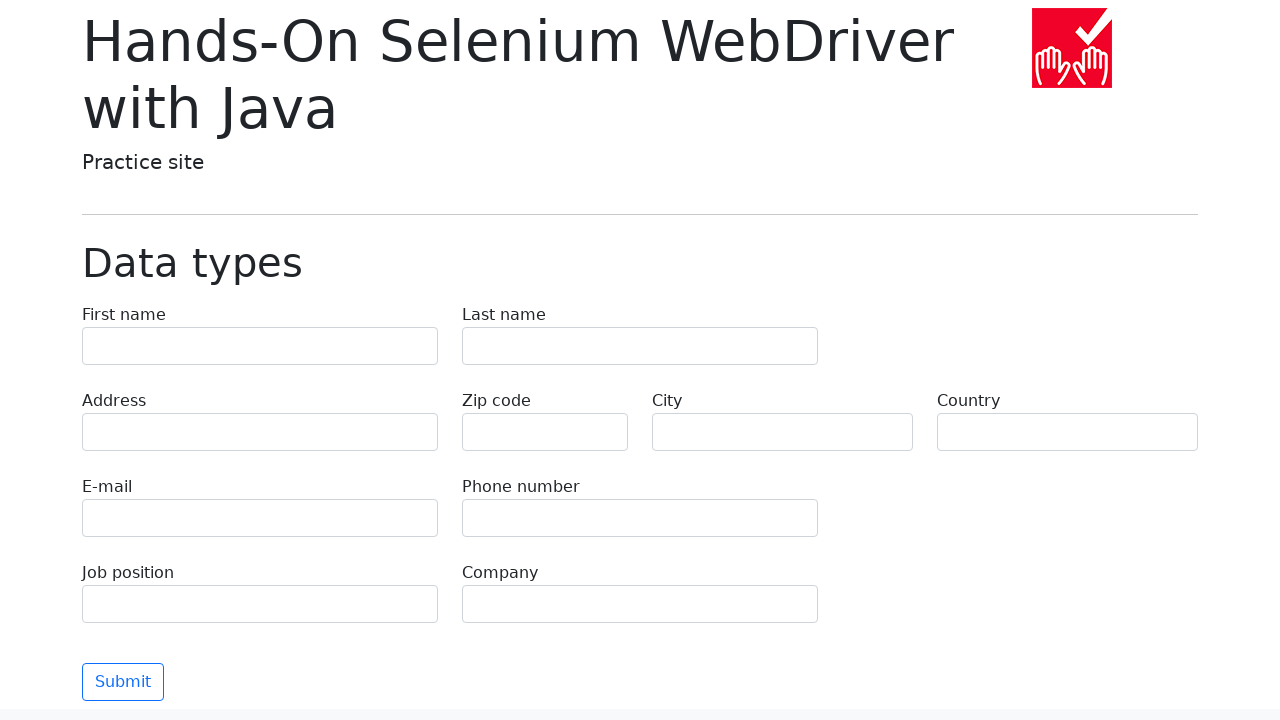

Filled first name field with 'Иван' on xpath=/html/body/main/div/form/div[1]/div[1]/label/input
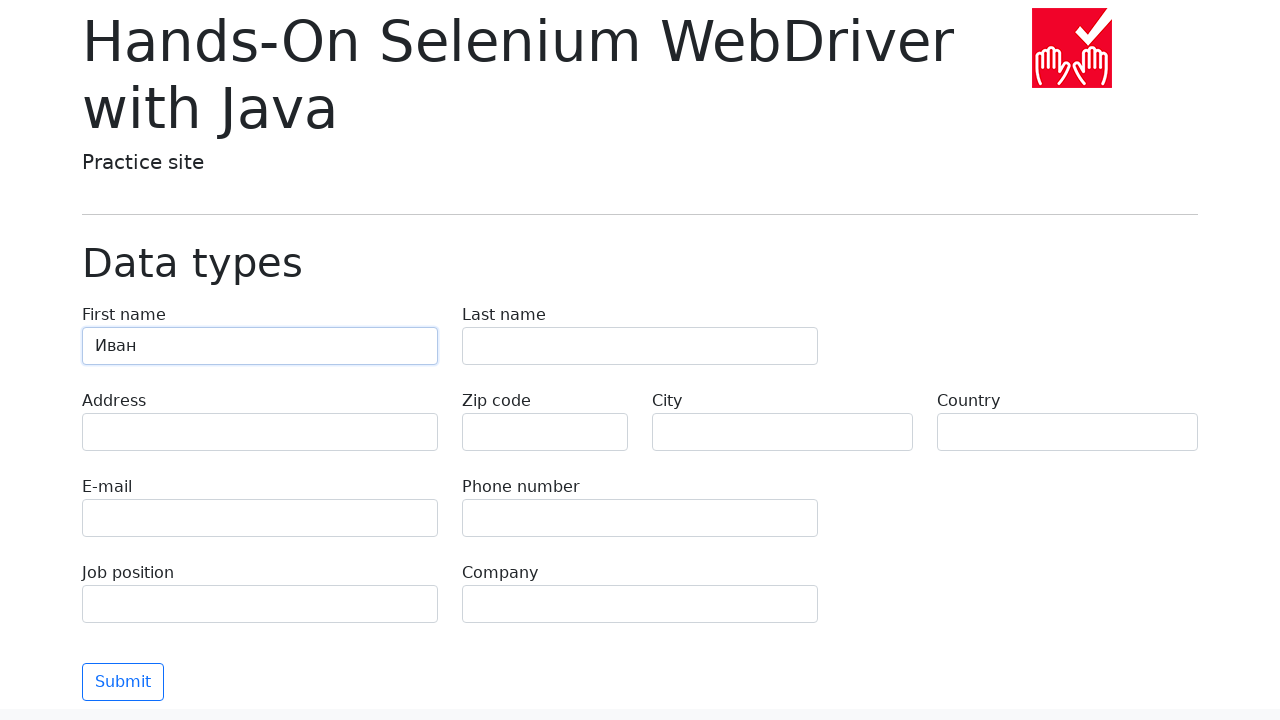

Filled last name field with 'Петров' on xpath=/html/body/main/div/form/div[1]/div[2]/label/input
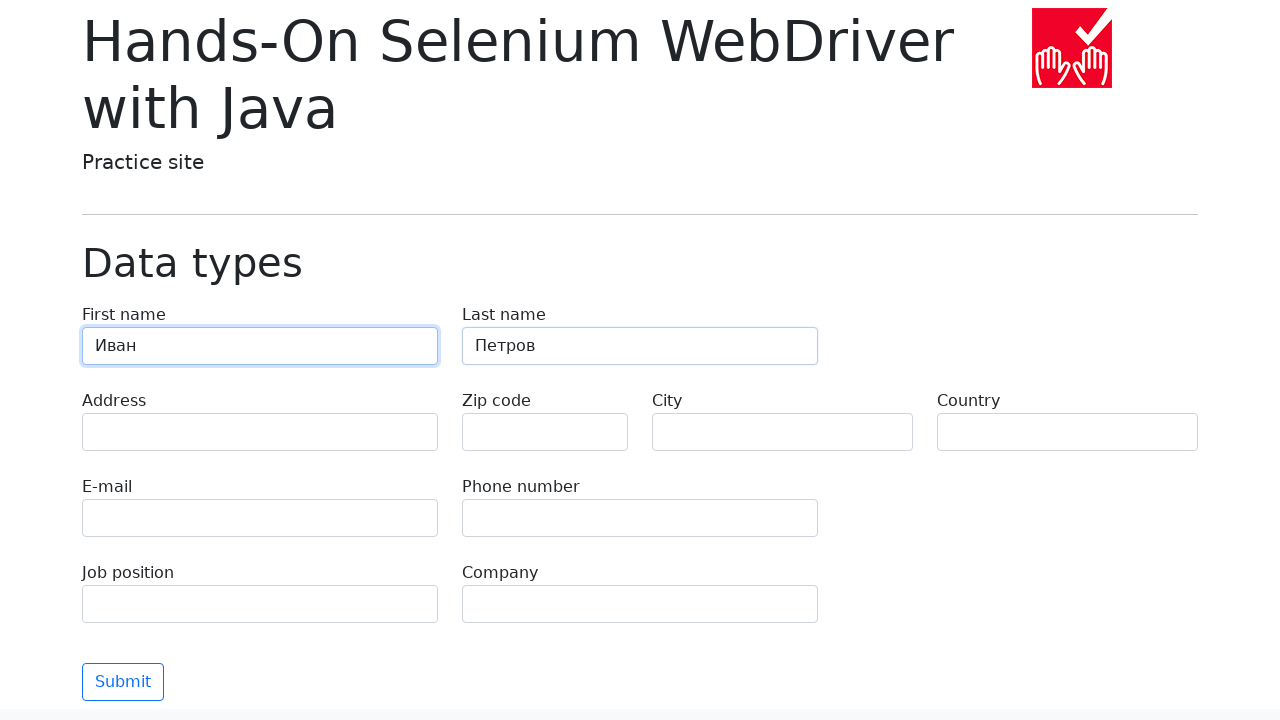

Filled address field with 'Ленина, 55-3' on xpath=/html/body/main/div/form/div[2]/div[1]/label/input
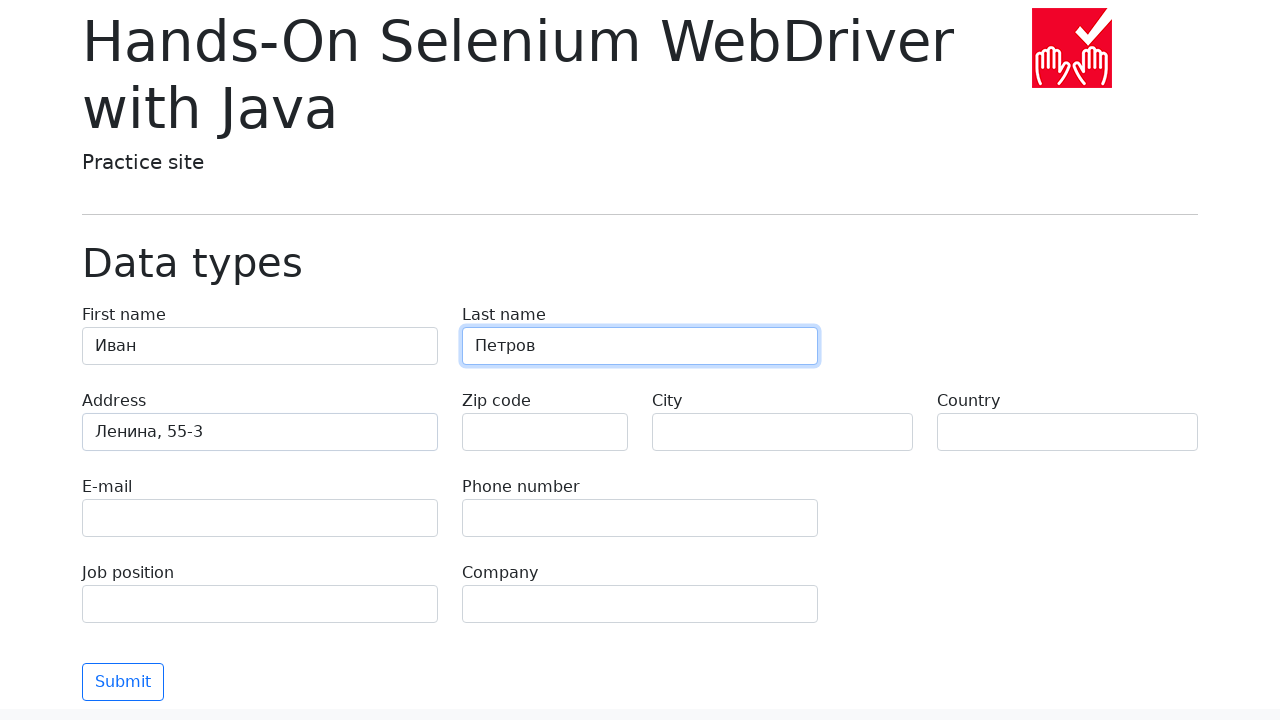

Filled city field with 'Москва' on xpath=/html/body/main/div/form/div[2]/div[3]/label/input
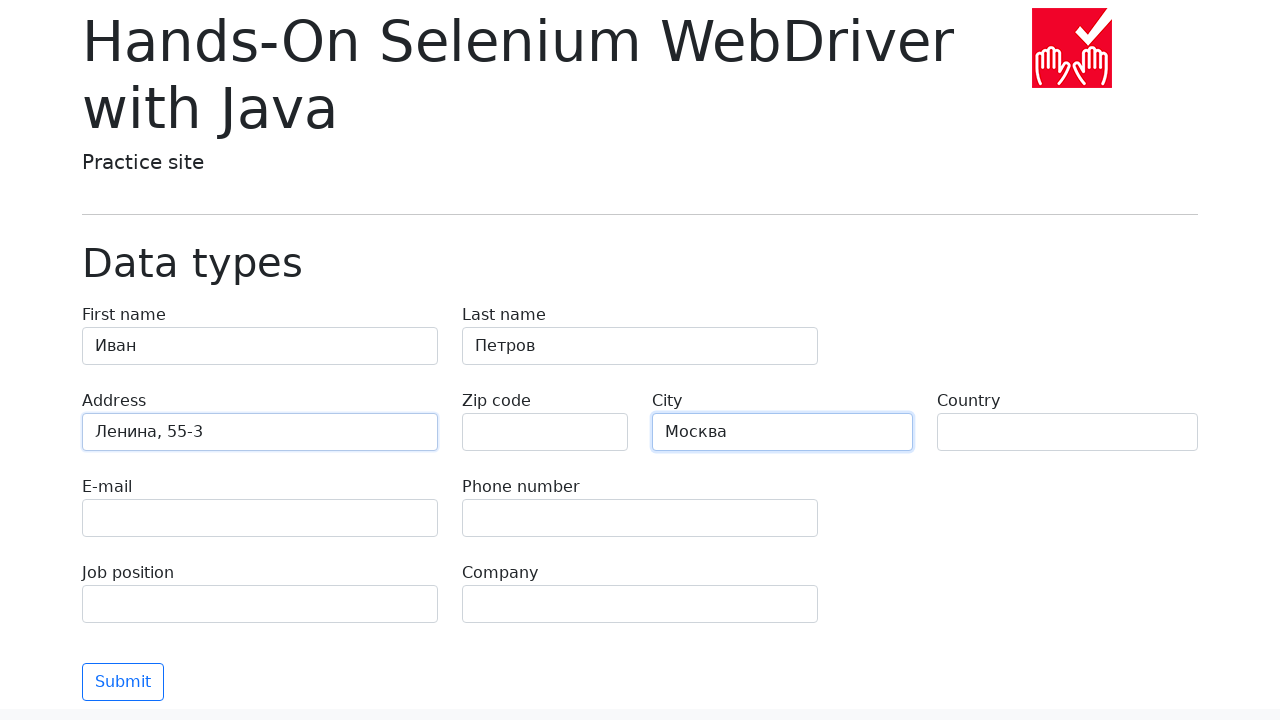

Filled country field with 'Россия' on xpath=/html/body/main/div/form/div[2]/div[4]/label/input
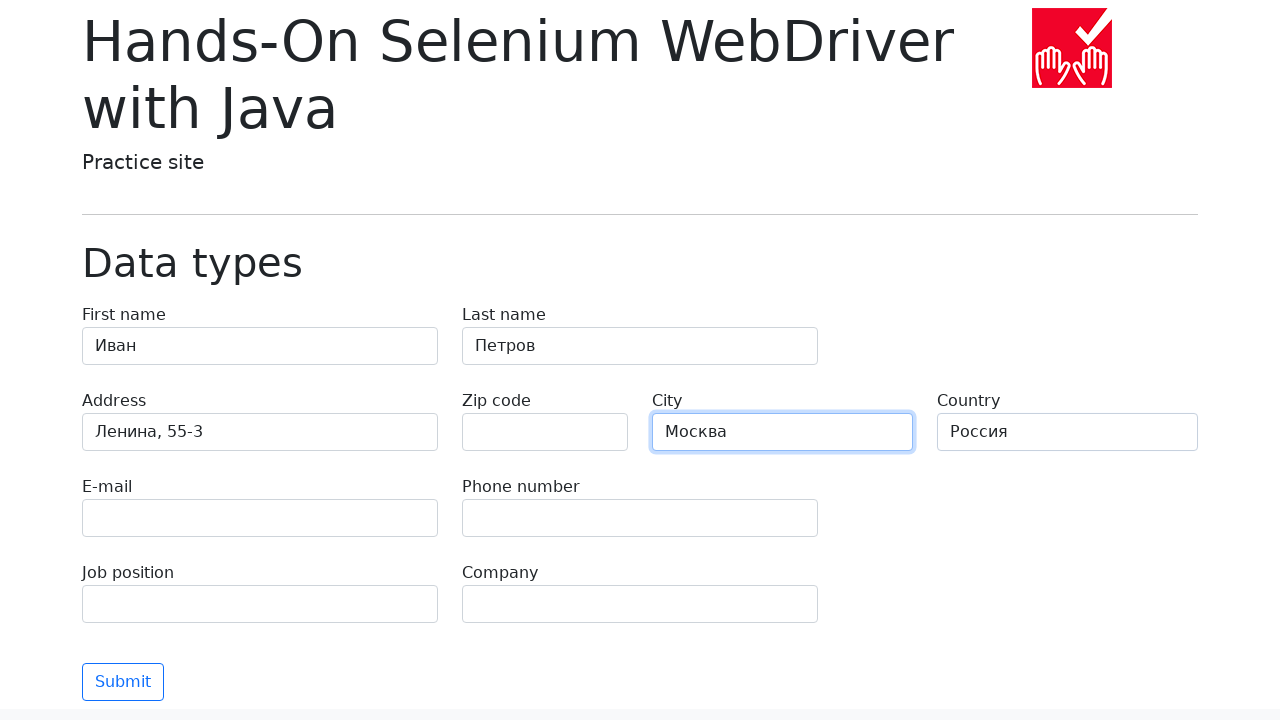

Filled email field with 'test@skypro.com' on xpath=/html/body/main/div/form/div[3]/div[1]/label/input
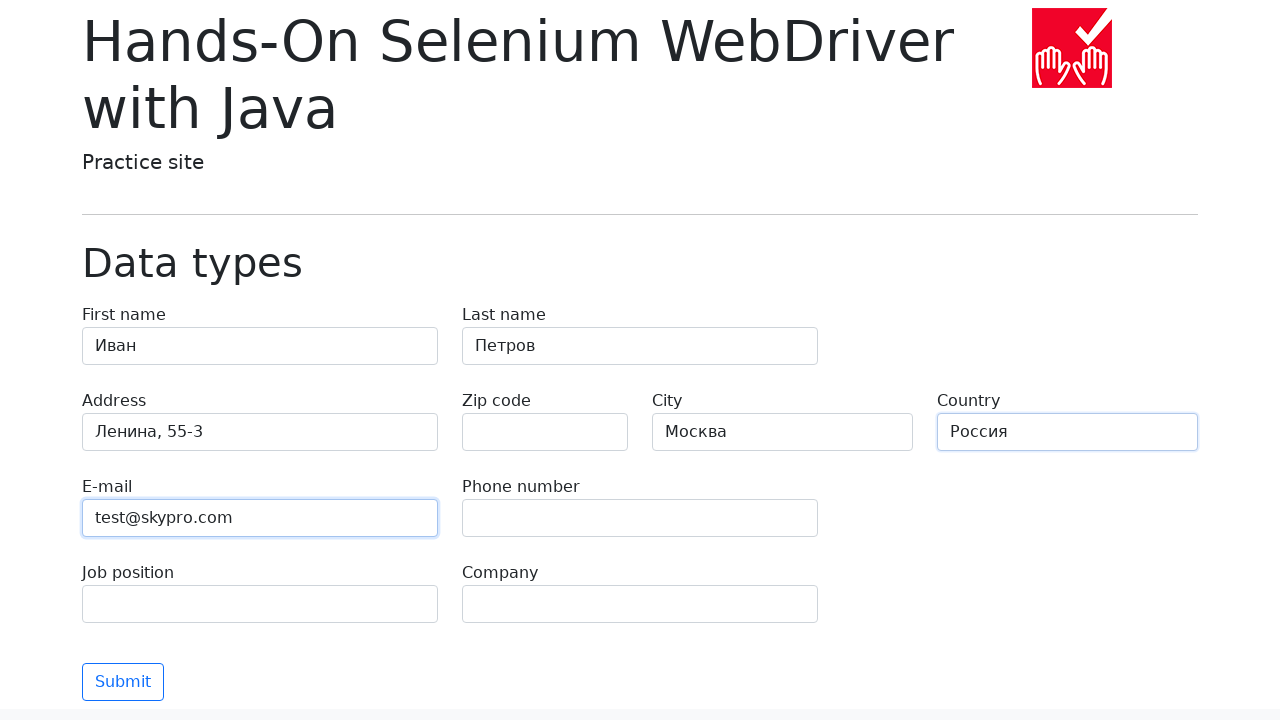

Filled phone field with '+7985899998787' on xpath=/html/body/main/div/form/div[3]/div[2]/label/input
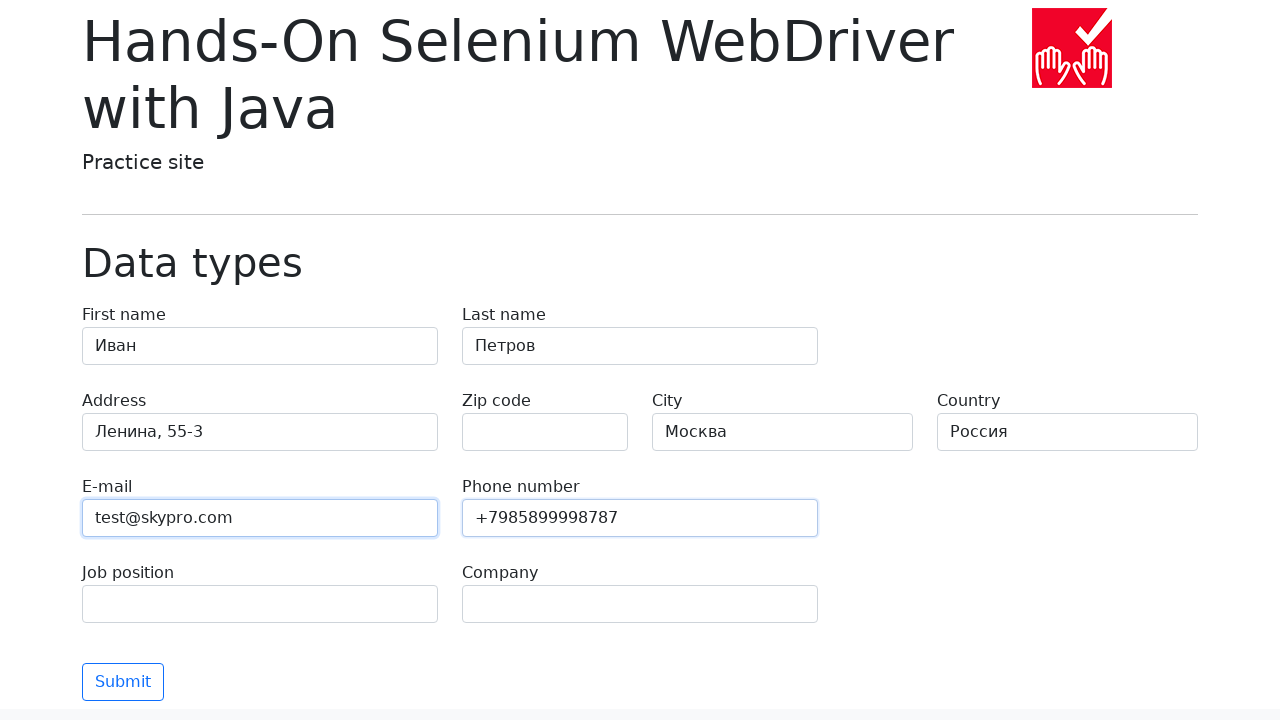

Filled job title field with 'QA' on xpath=/html/body/main/div/form/div[4]/div[1]/label/input
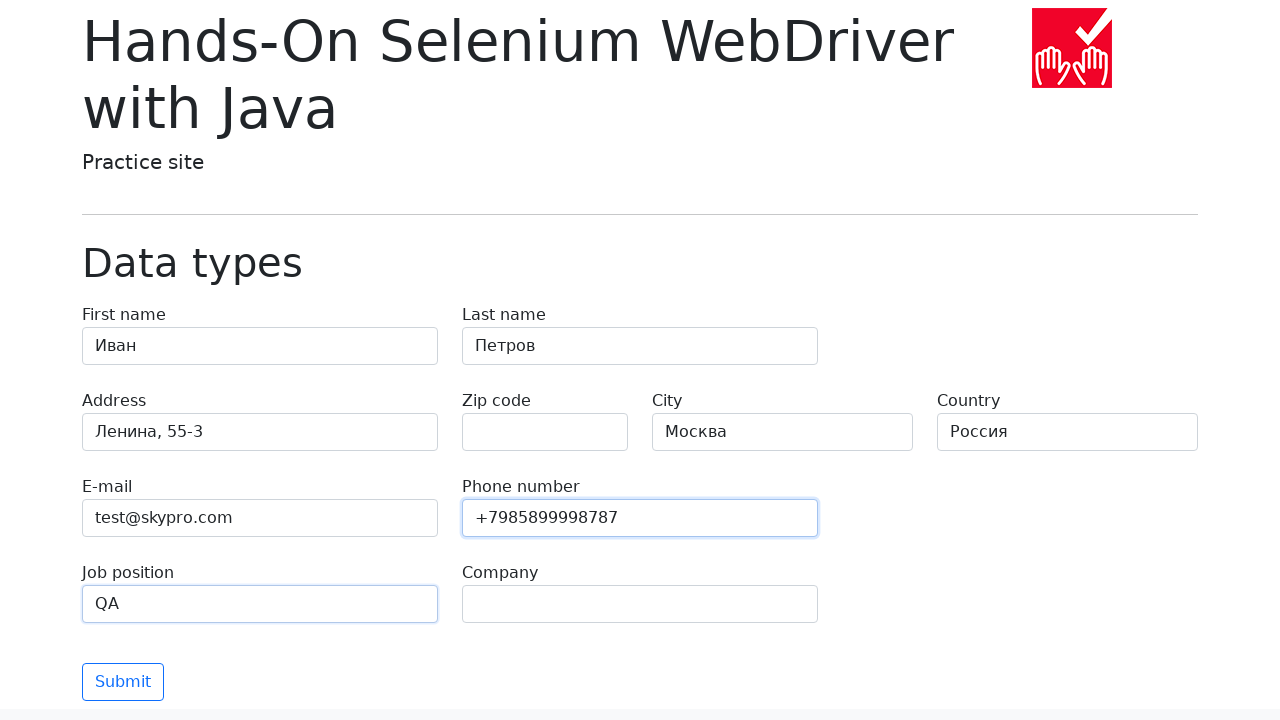

Filled company field with 'SkyPro' on xpath=/html/body/main/div/form/div[4]/div[2]/label/input
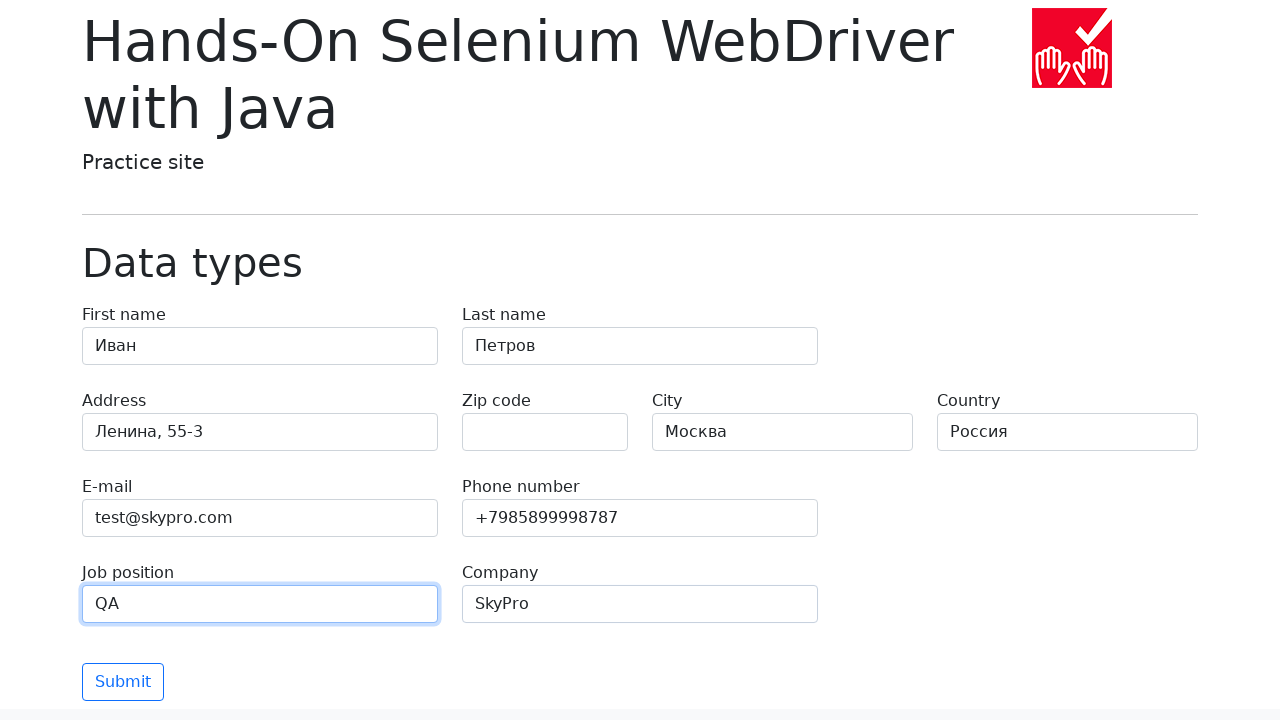

Clicked submit button to validate form at (123, 682) on body > main > div > form > div:nth-child(5) > div > button
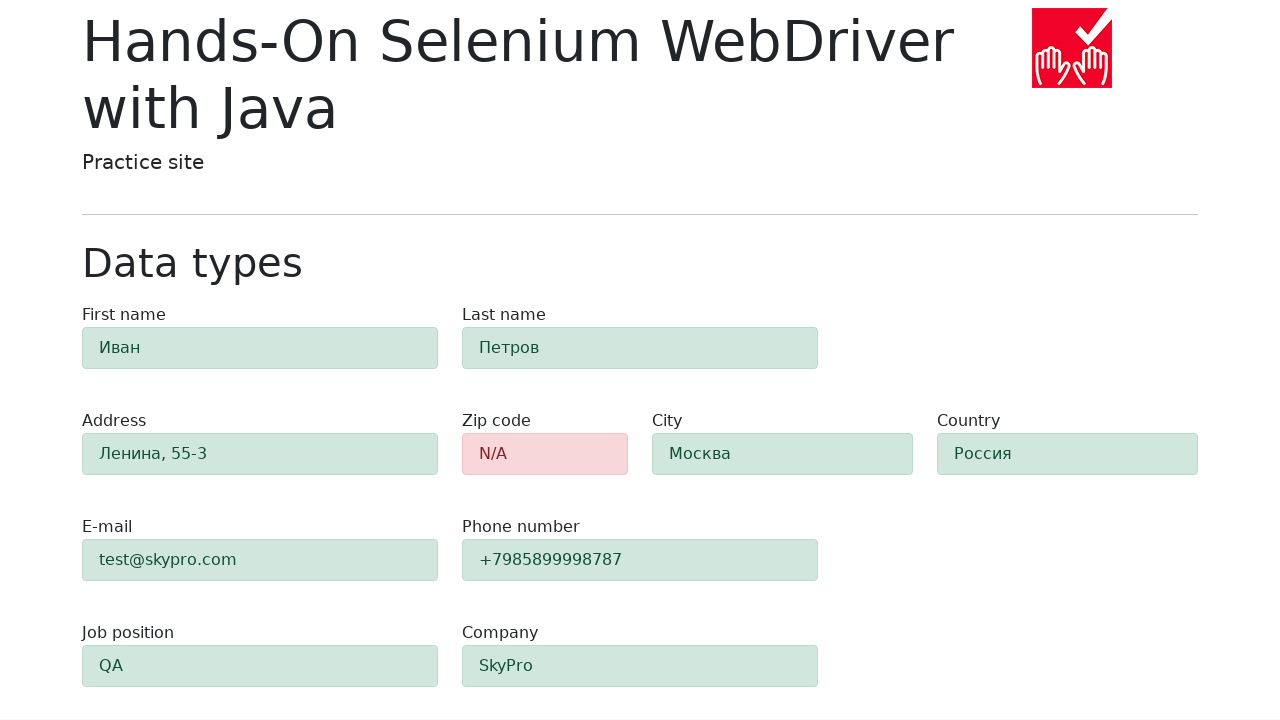

Verified zip code field displays error (red) - alert-danger class present
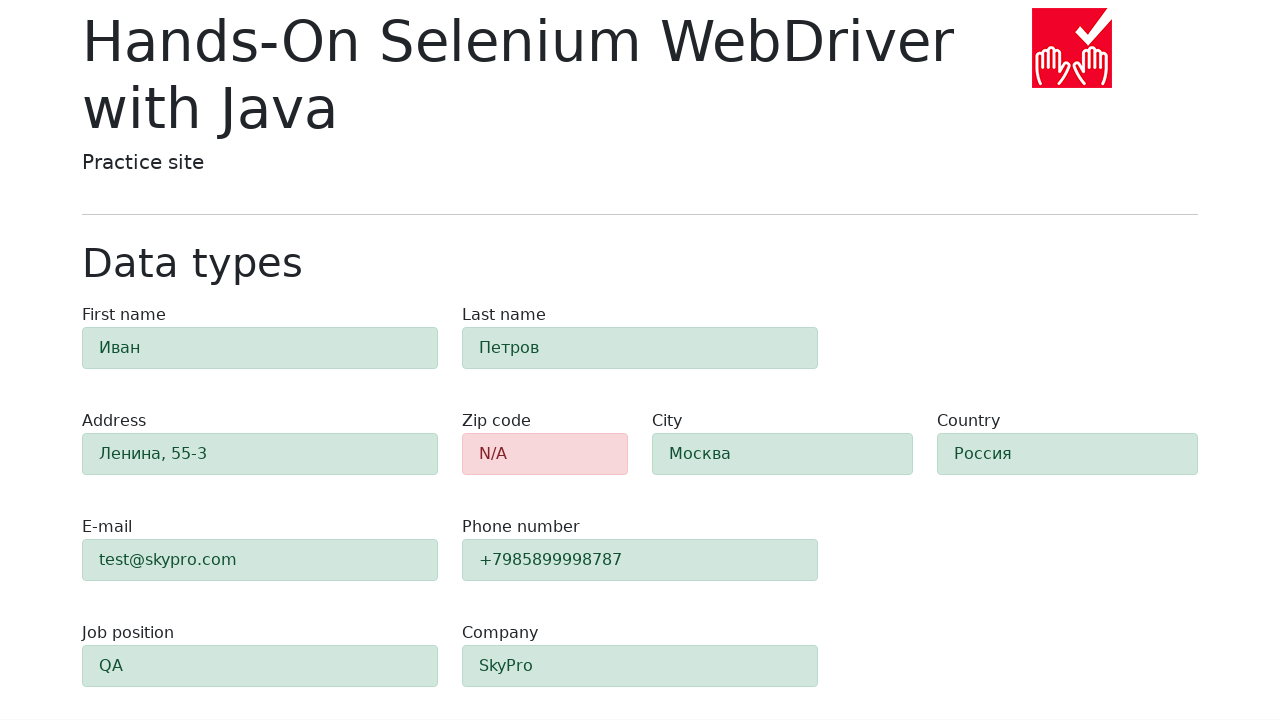

Verified first name field displays success (green) - alert-success class present
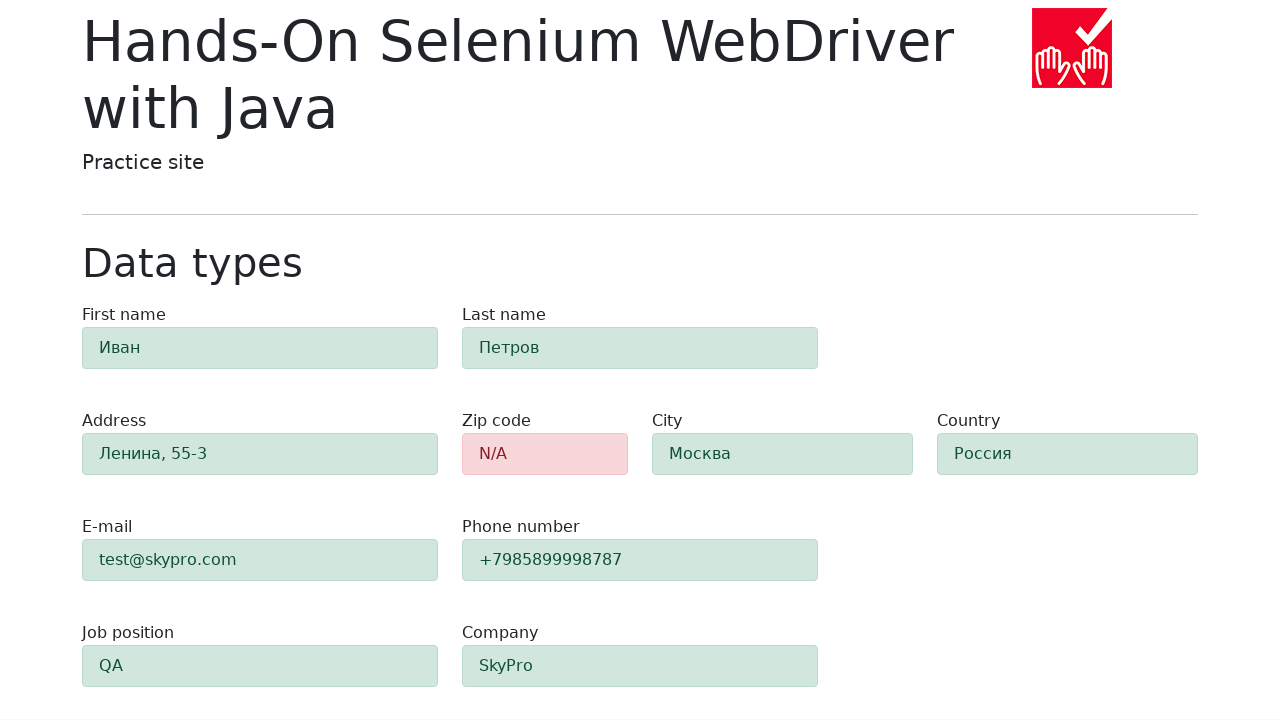

Verified last name field displays success (green) - alert-success class present
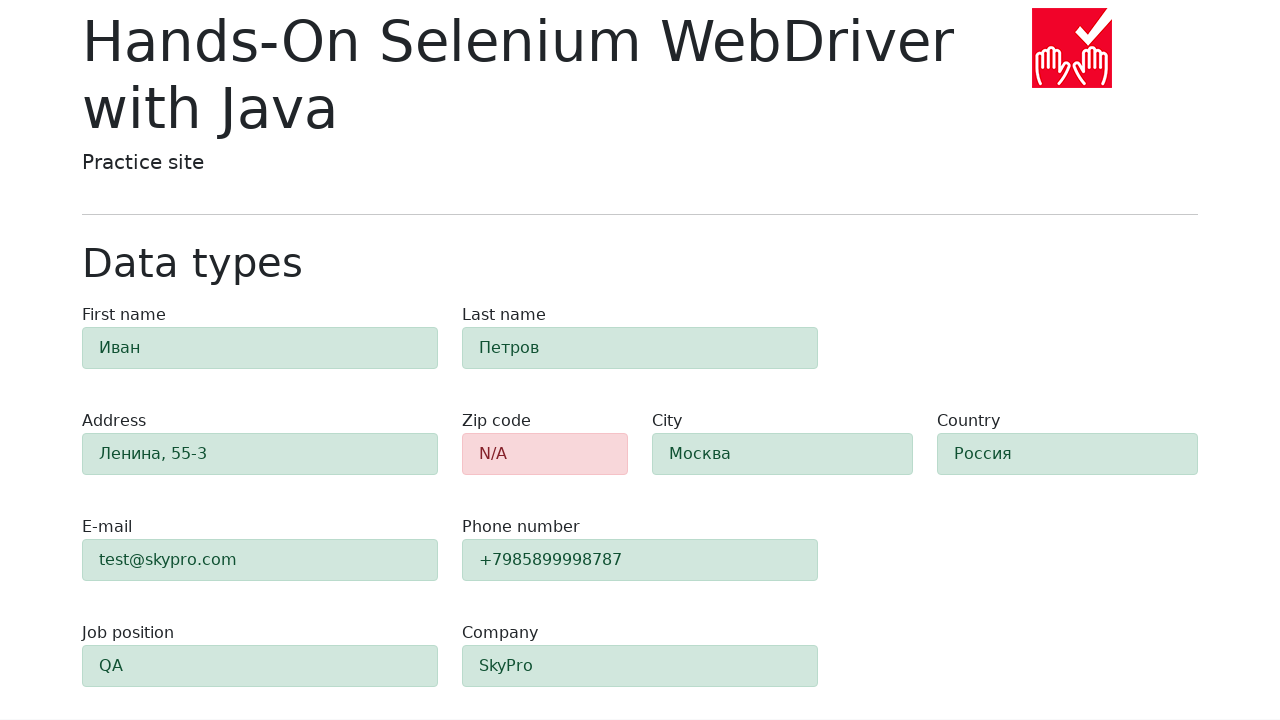

Verified address field displays success (green) - alert-success class present
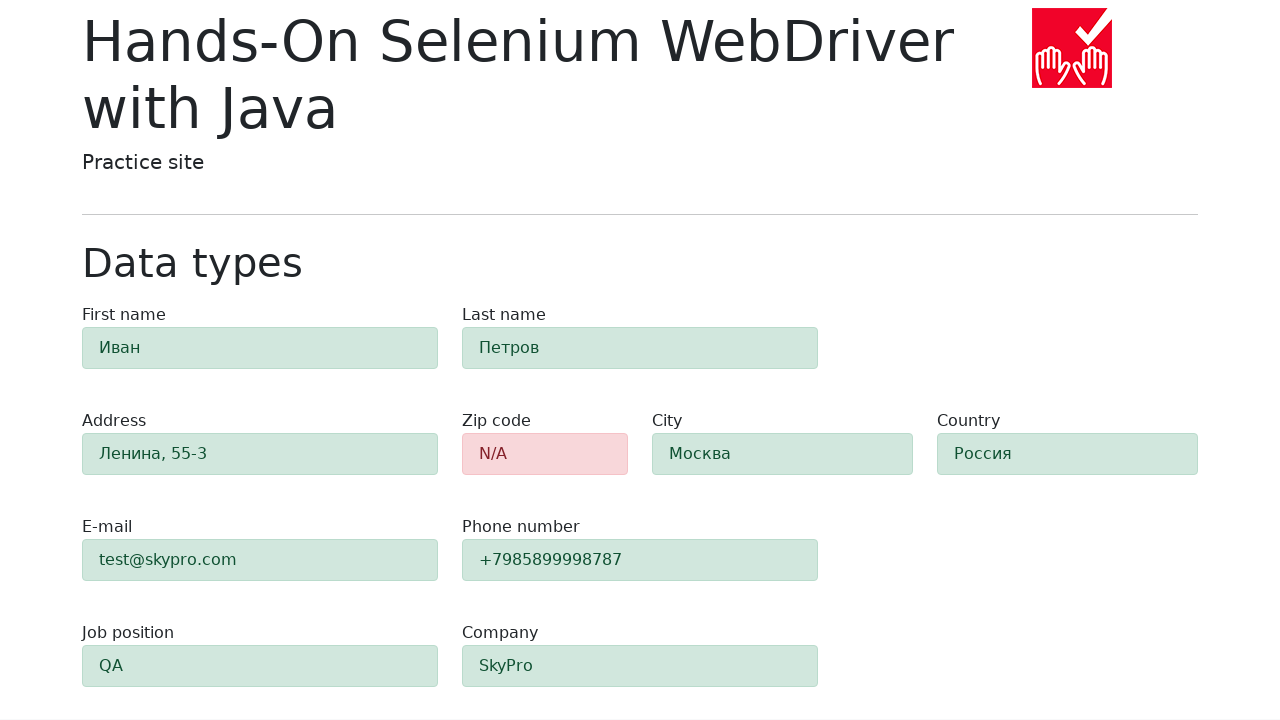

Verified city field displays success (green) - alert-success class present
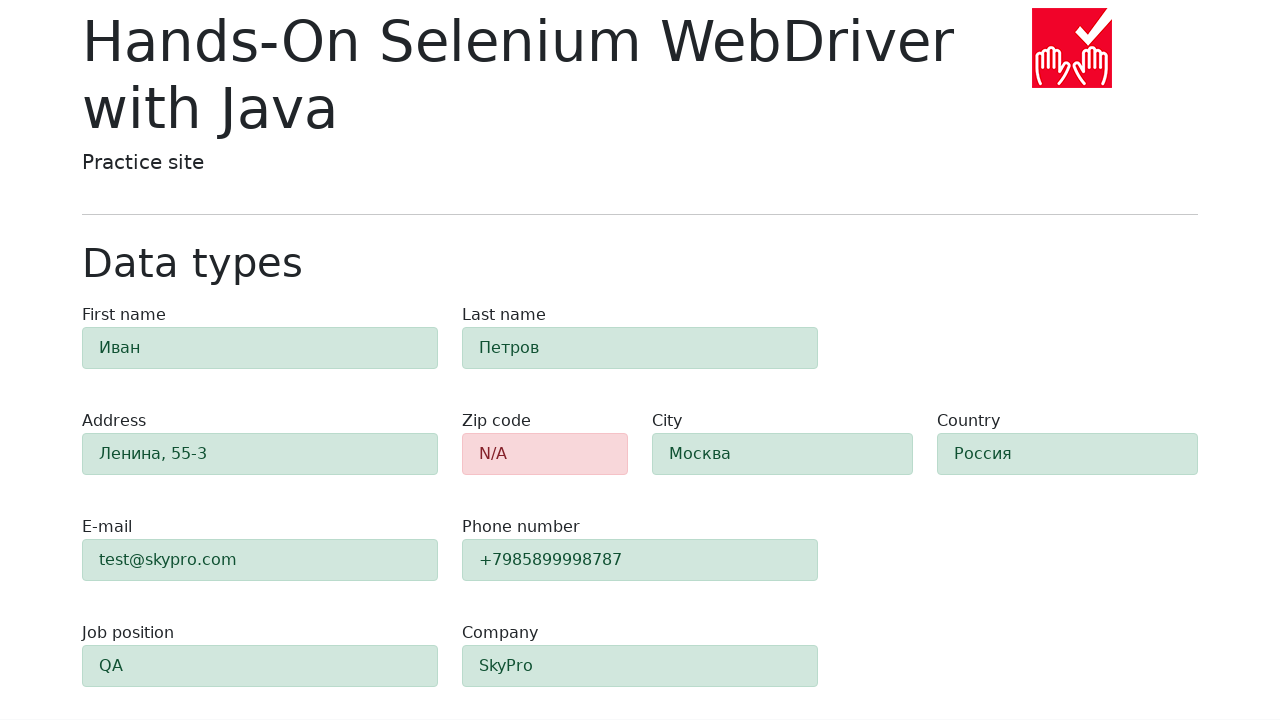

Verified country field displays success (green) - alert-success class present
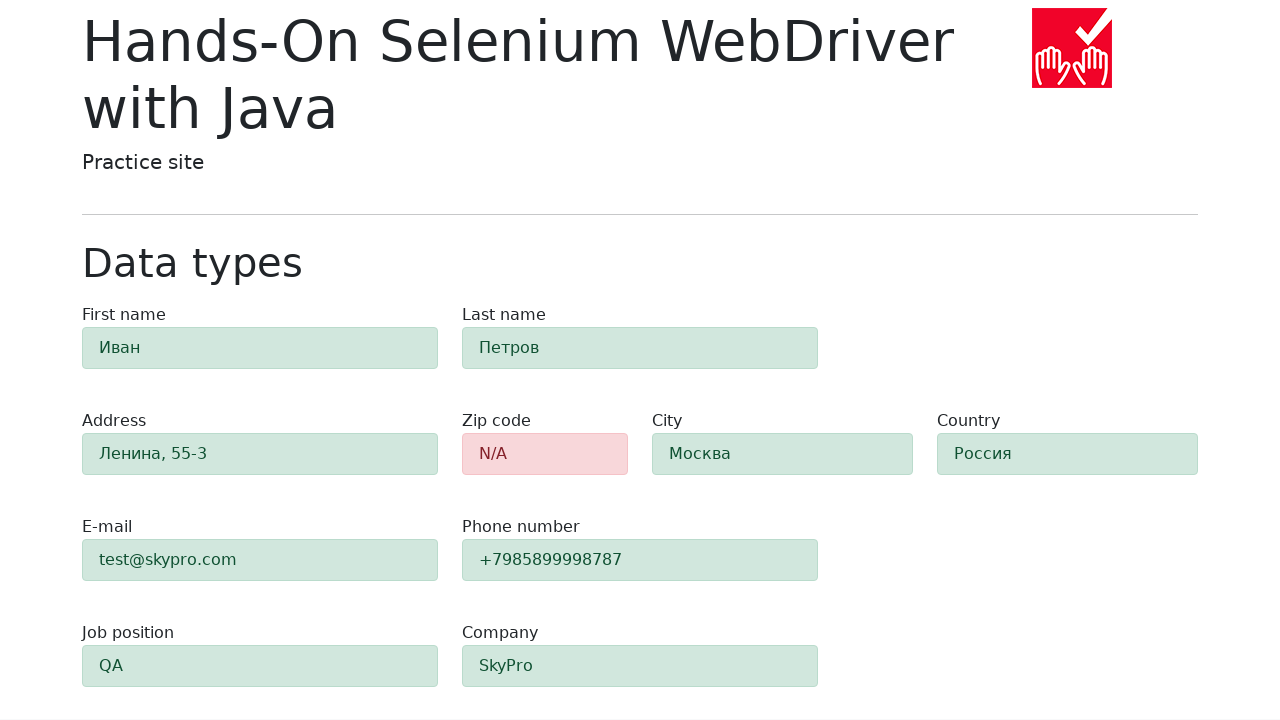

Verified email field displays success (green) - alert-success class present
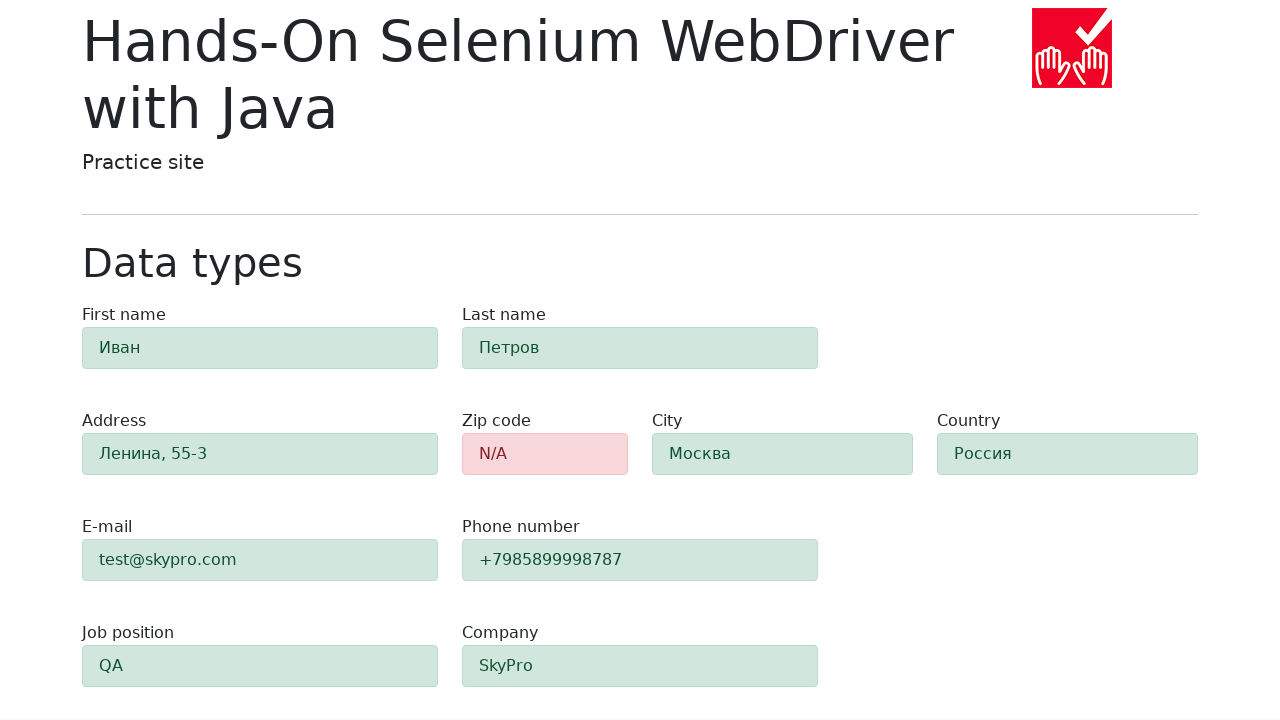

Verified phone field displays success (green) - alert-success class present
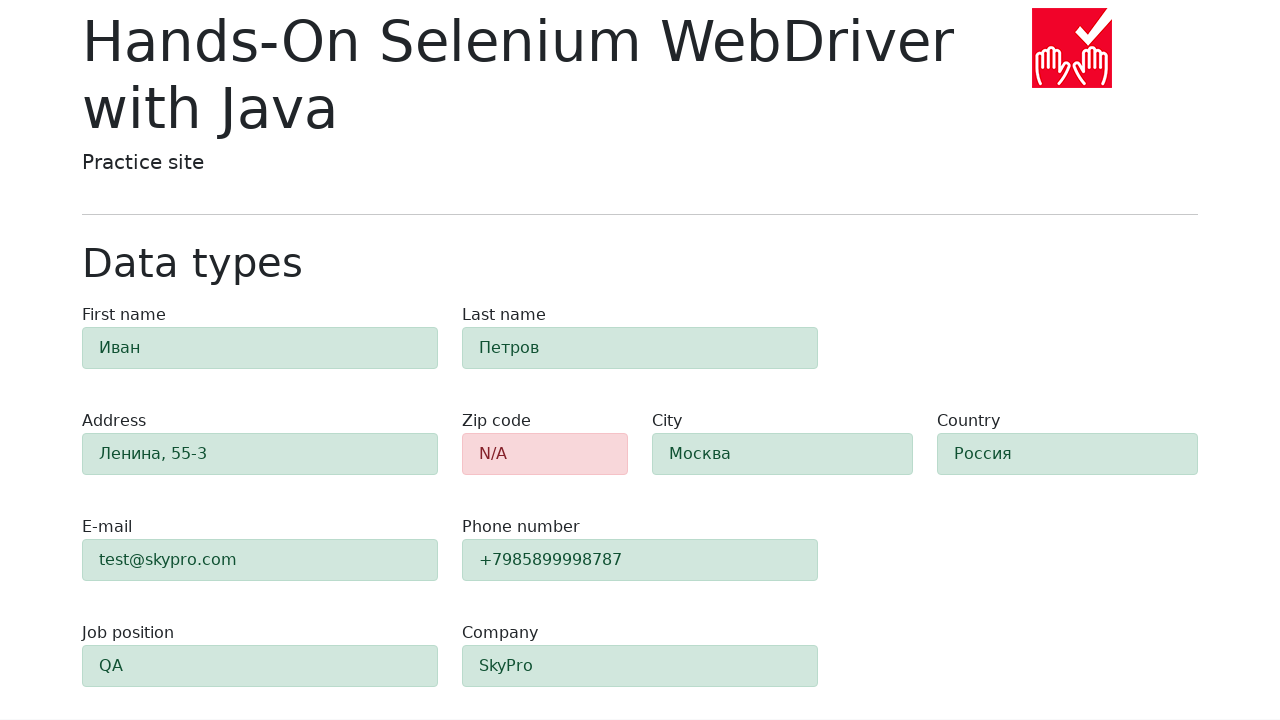

Verified company field displays success (green) - alert-success class present
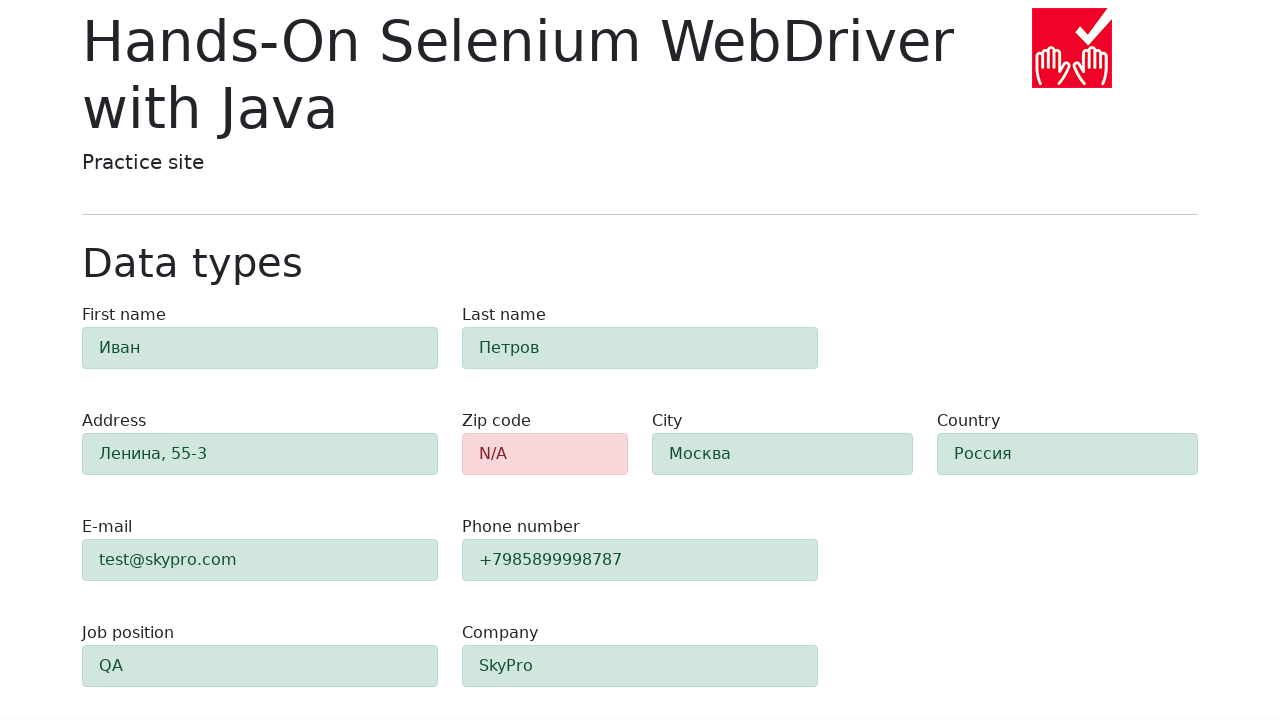

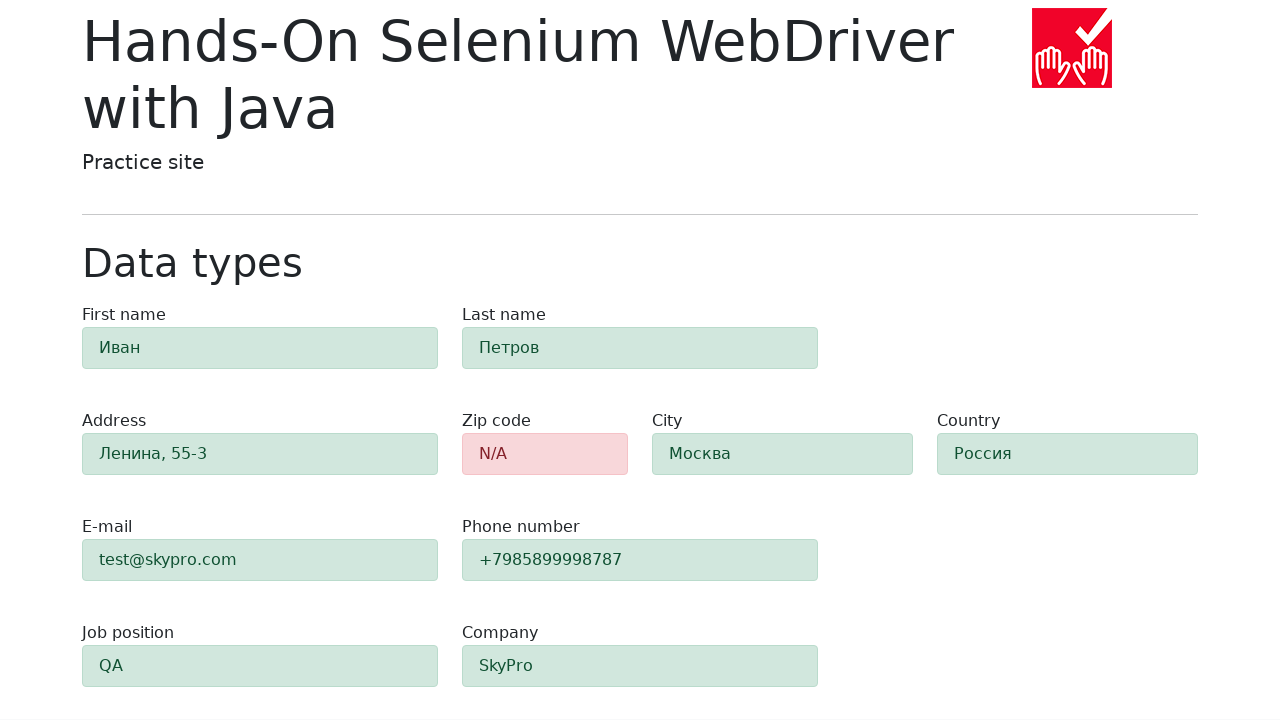